Tests synchronization by clicking a button and waiting for a dynamically rendered element to appear

Starting URL: https://atidcollege.co.il/Xamples/ex_synchronization.html

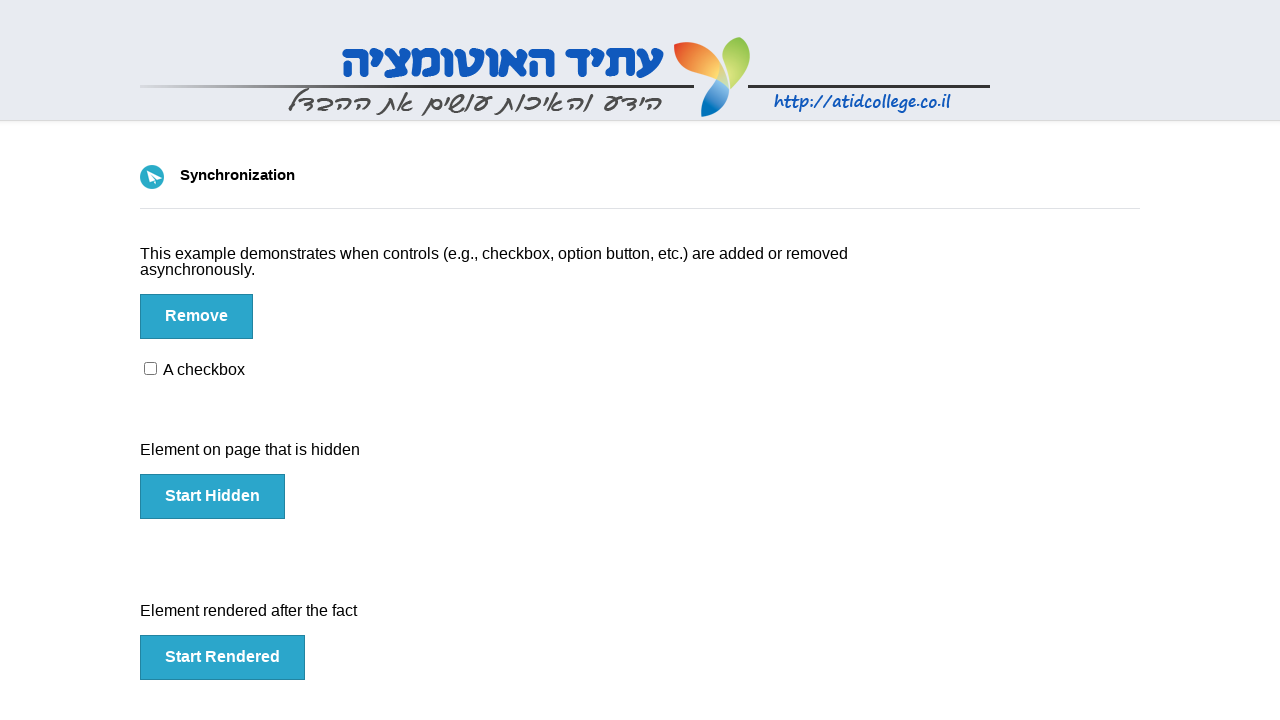

Clicked button to trigger element rendering at (222, 658) on #rendered
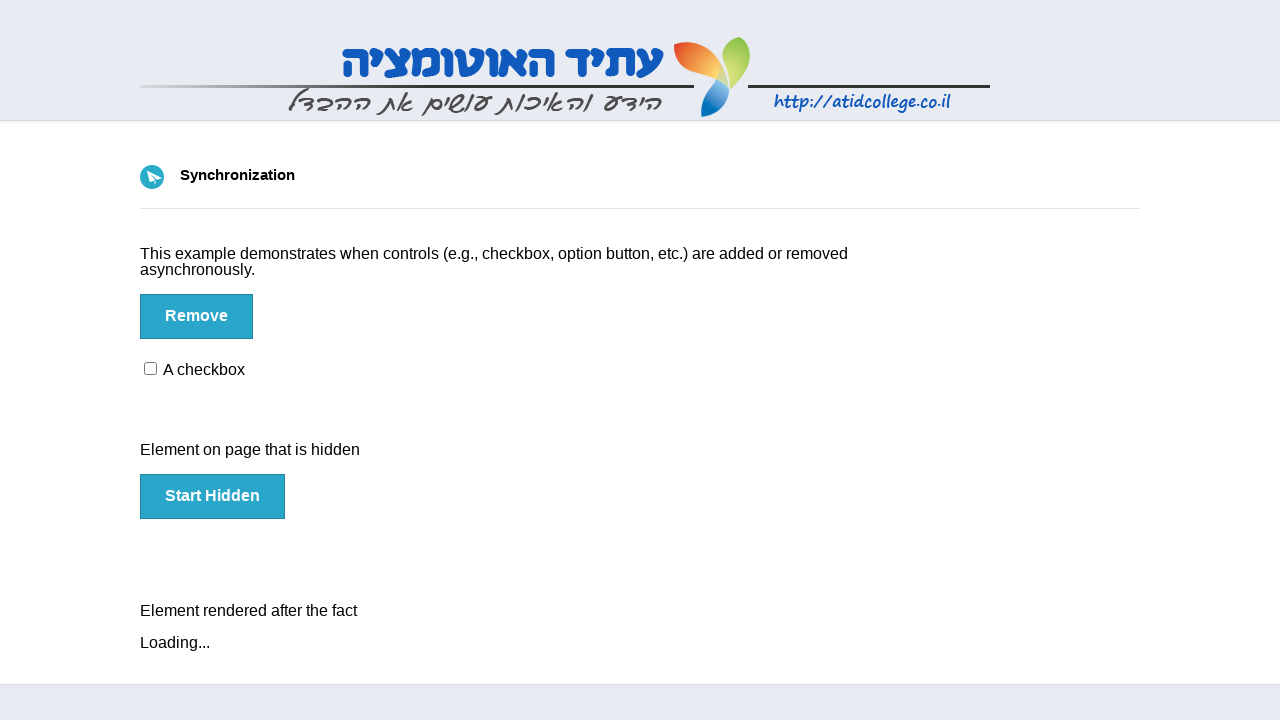

Waited for dynamically rendered element #finish2 to appear
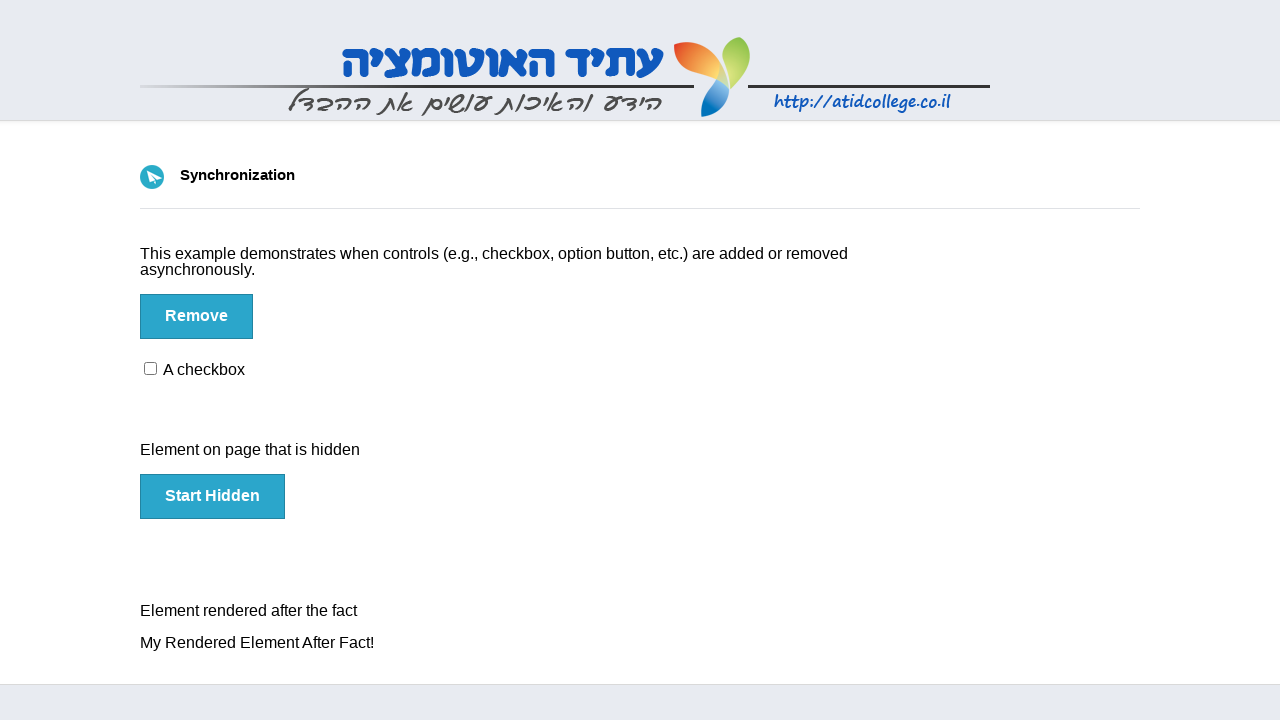

Verified element #finish2 is visible
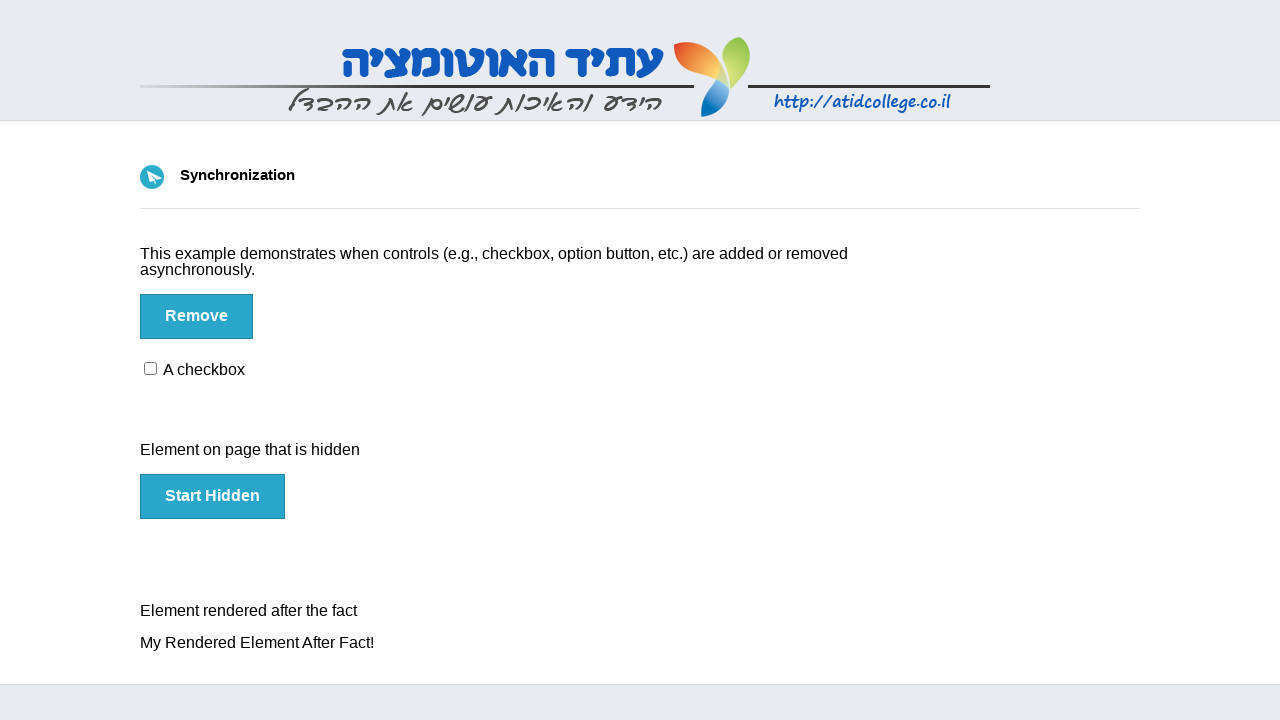

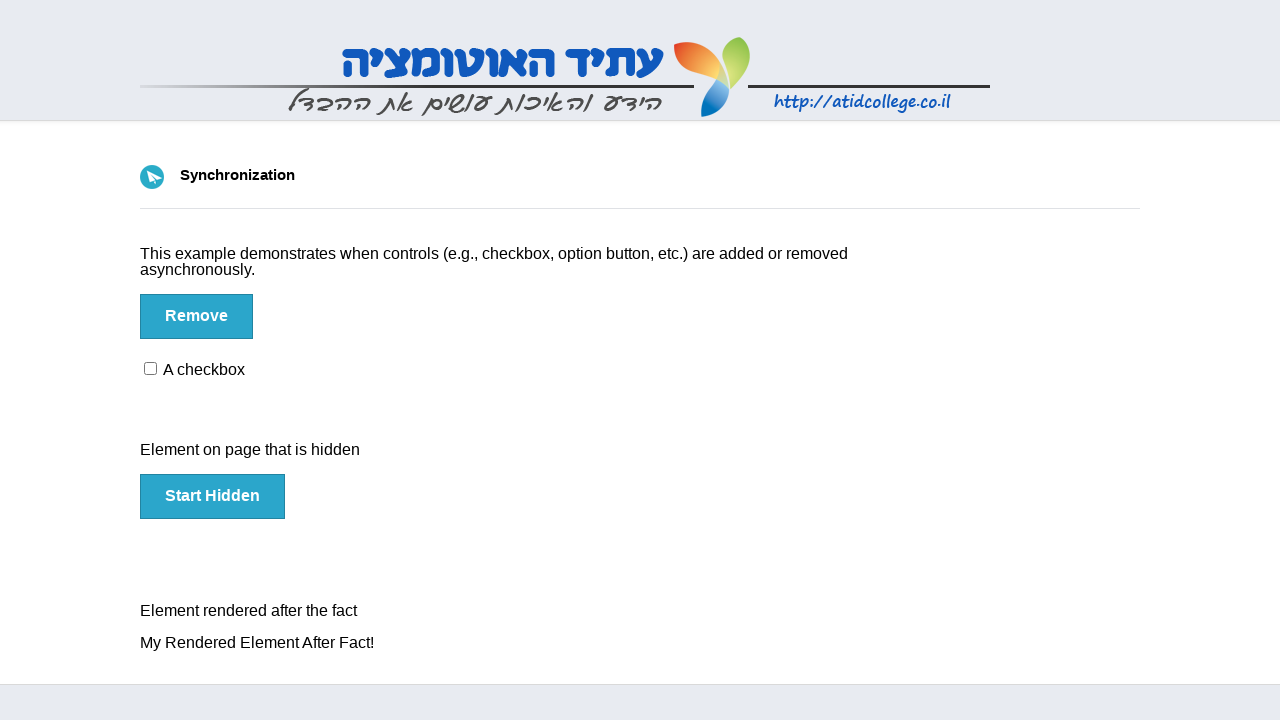